Tests the Rapise link in the footer navigates to the Rapise product page

Starting URL: http://www.uitestingplayground.com/clientdelay

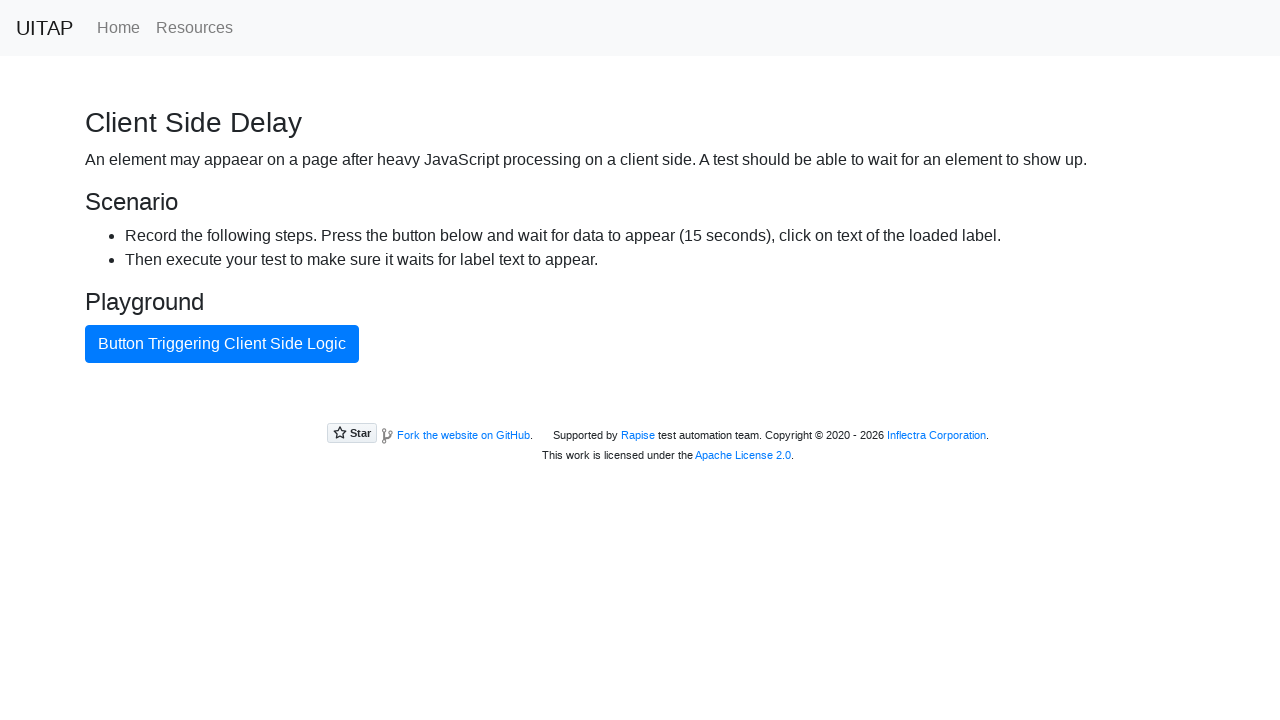

Clicked the Rapise link in the footer at (638, 435) on a[href='https://www.inflectra.com/Rapise/']
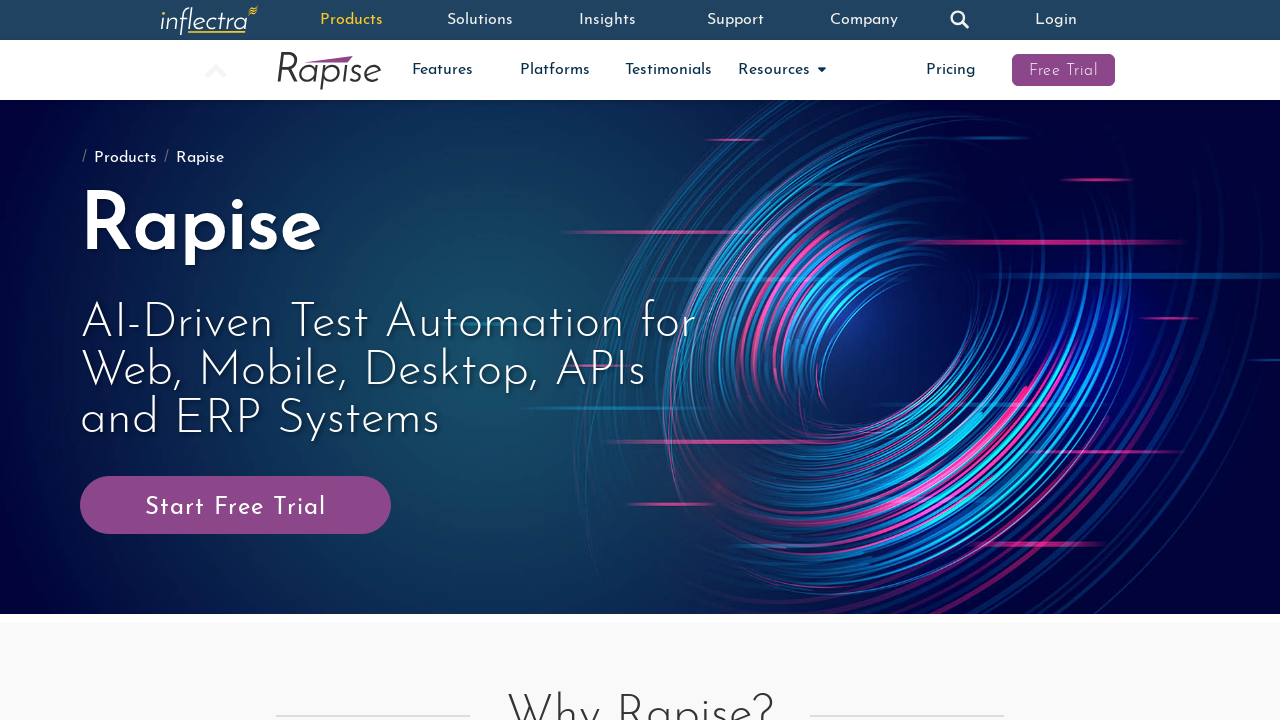

Rapise product page loaded with heading visible
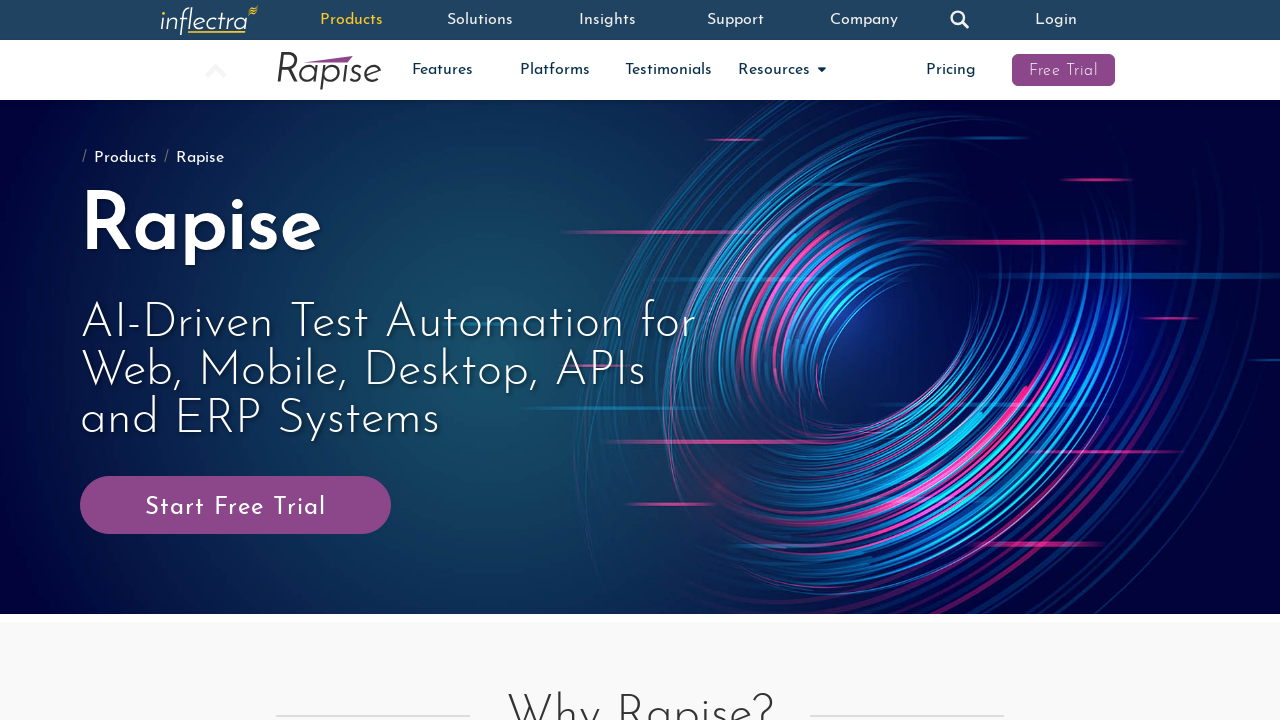

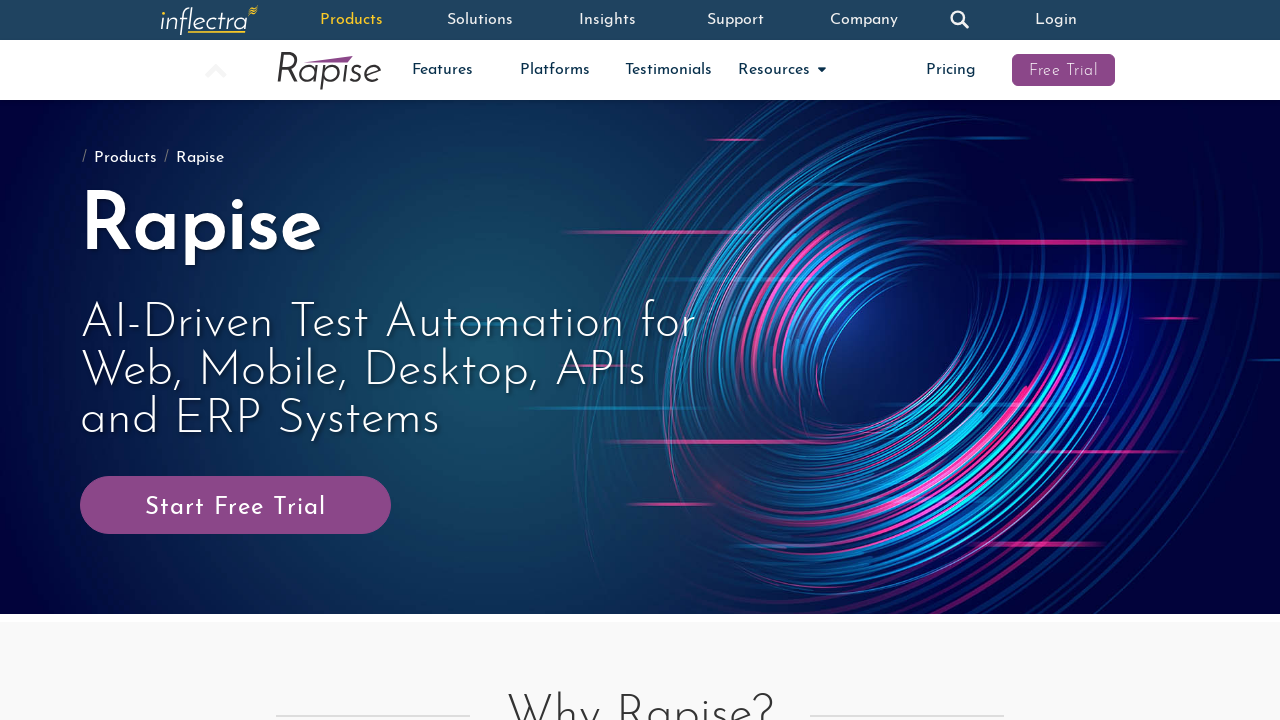